Tests jQuery UI tooltip functionality by switching to the demo iframe, hovering over the age text field, and verifying the tooltip appears

Starting URL: https://jqueryui.com/tooltip/

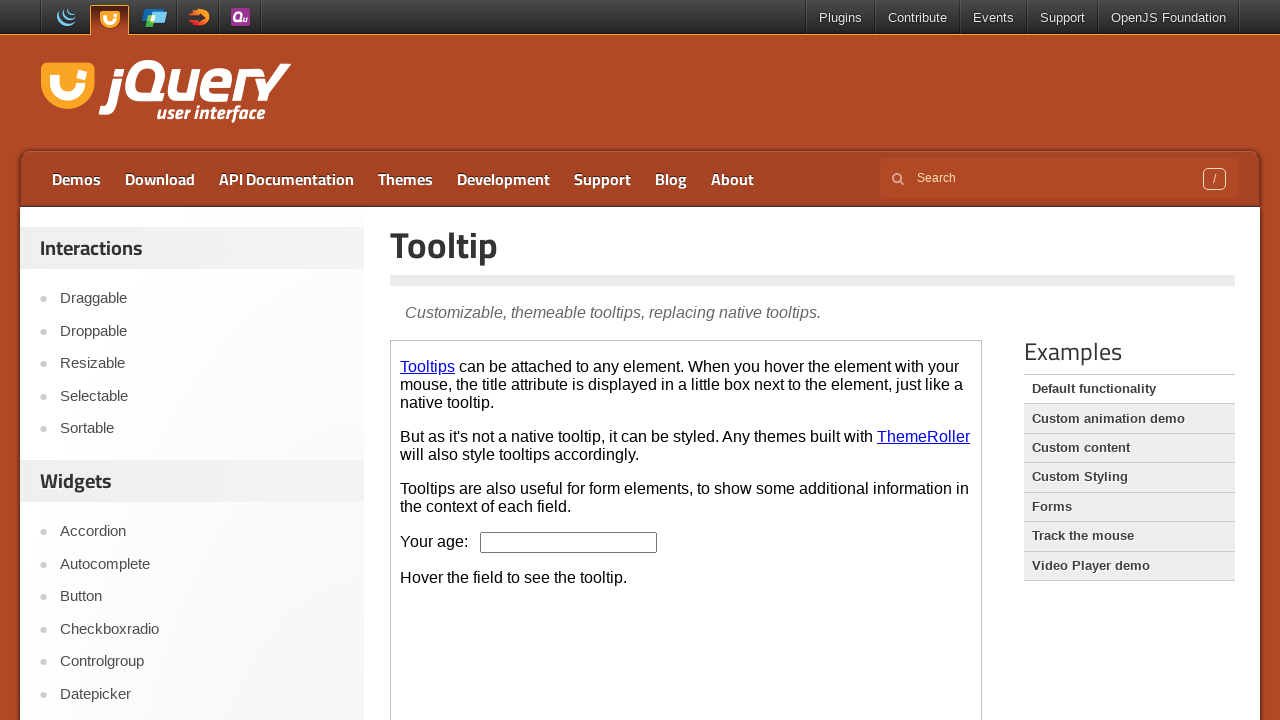

Located demo iframe
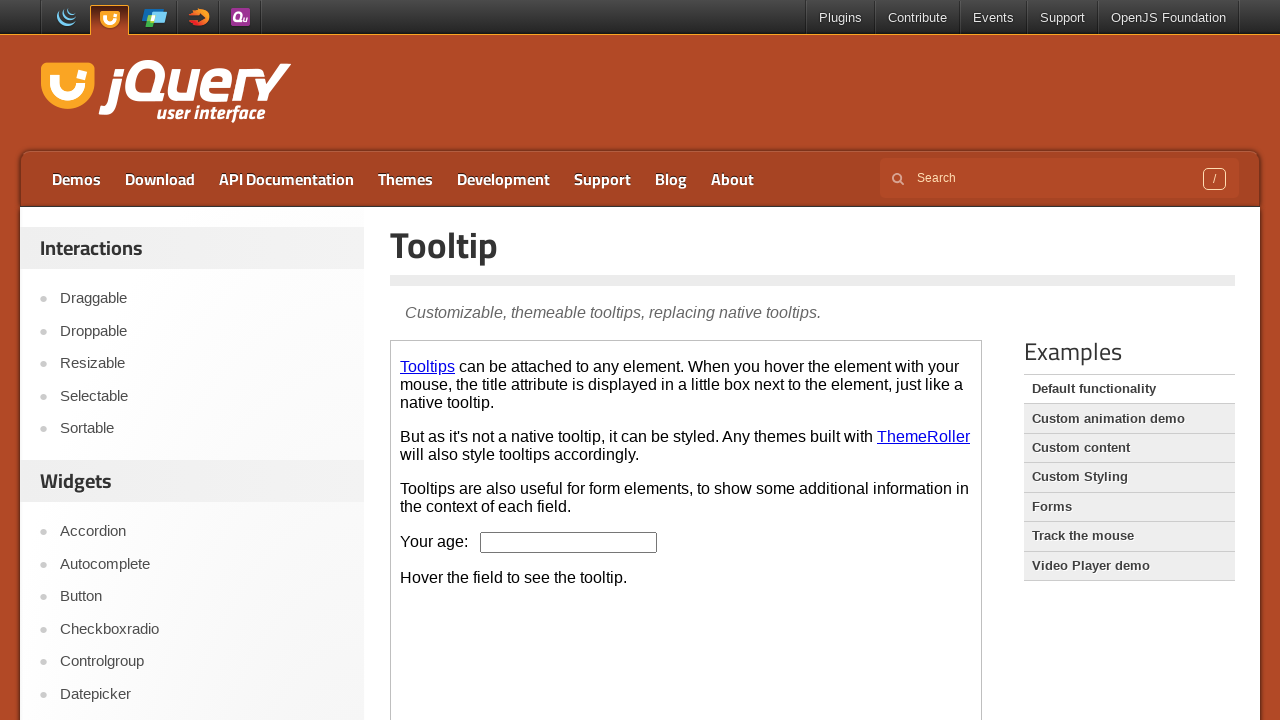

Hovered over age text field to trigger tooltip at (569, 542) on .demo-frame >> internal:control=enter-frame >> #age
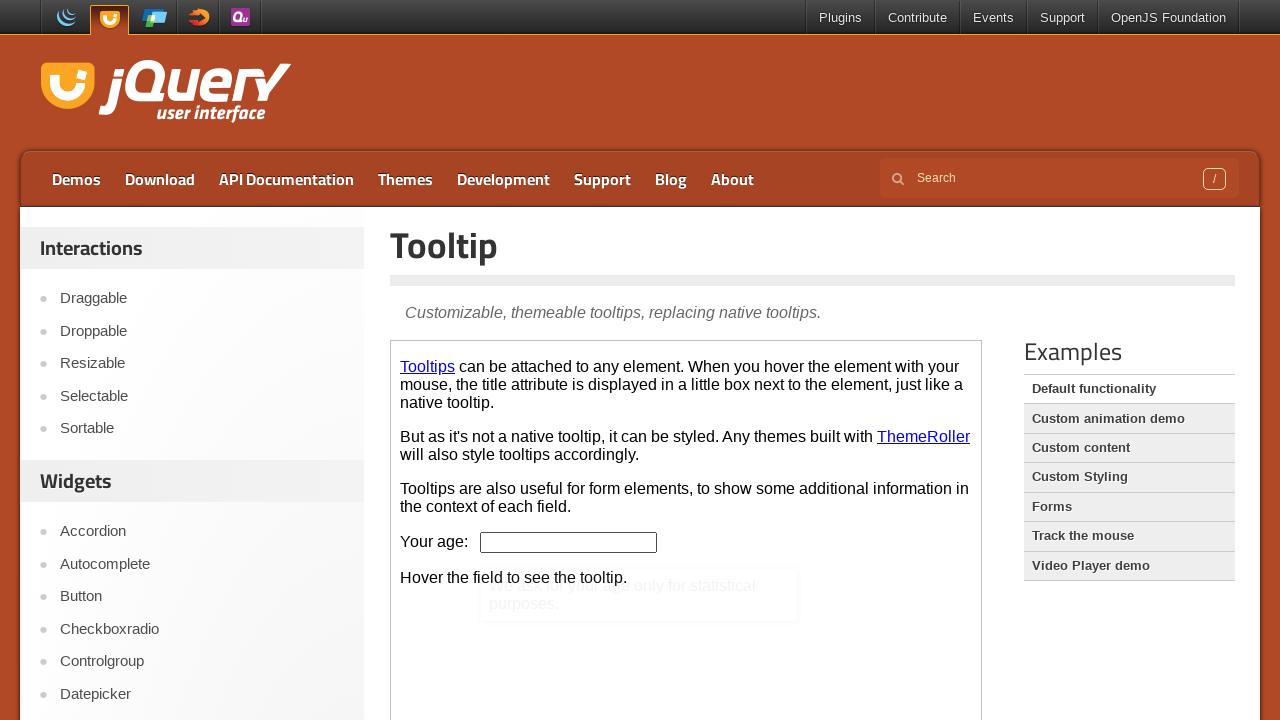

Tooltip appeared and is visible
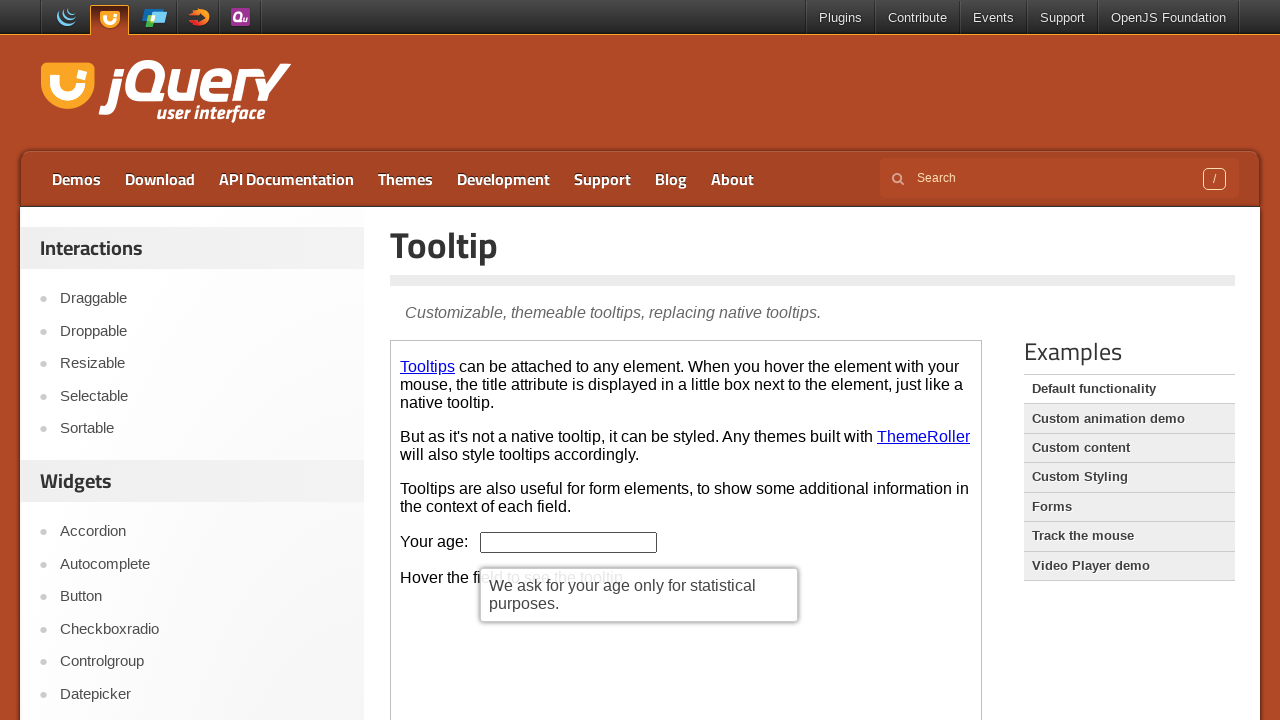

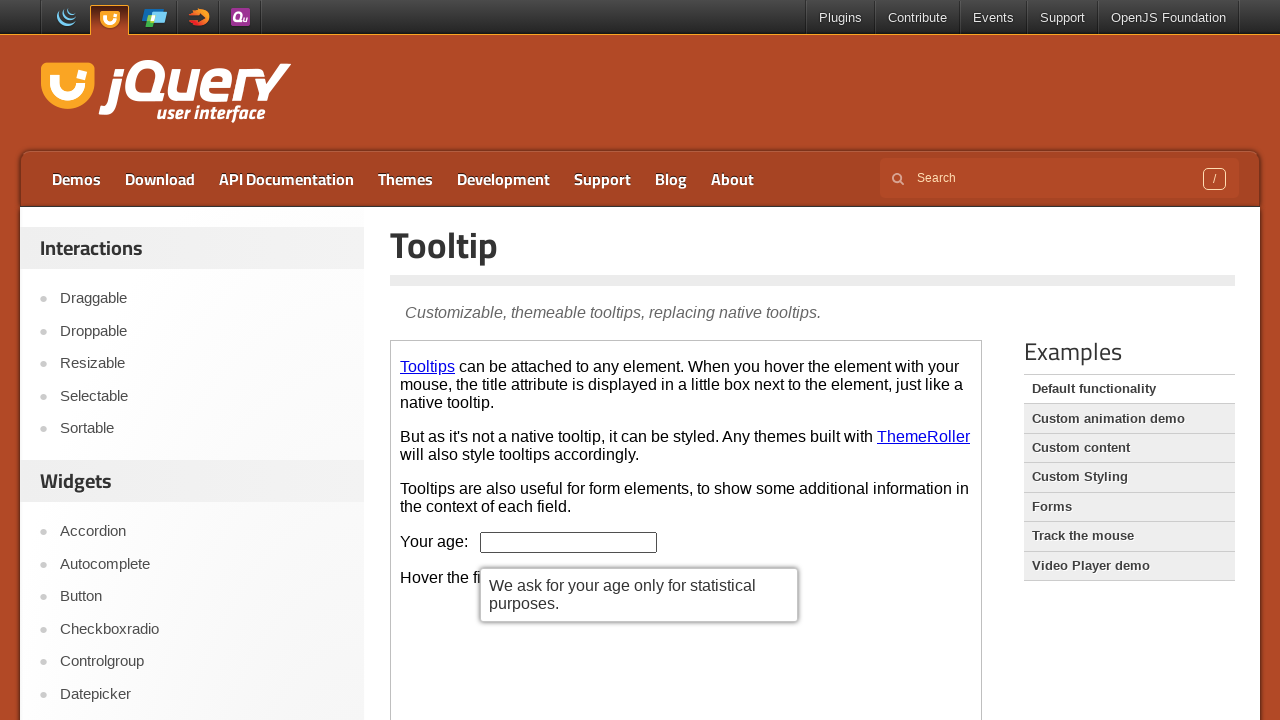